Tests that clicking All filter shows all items regardless of completion status

Starting URL: https://demo.playwright.dev/todomvc

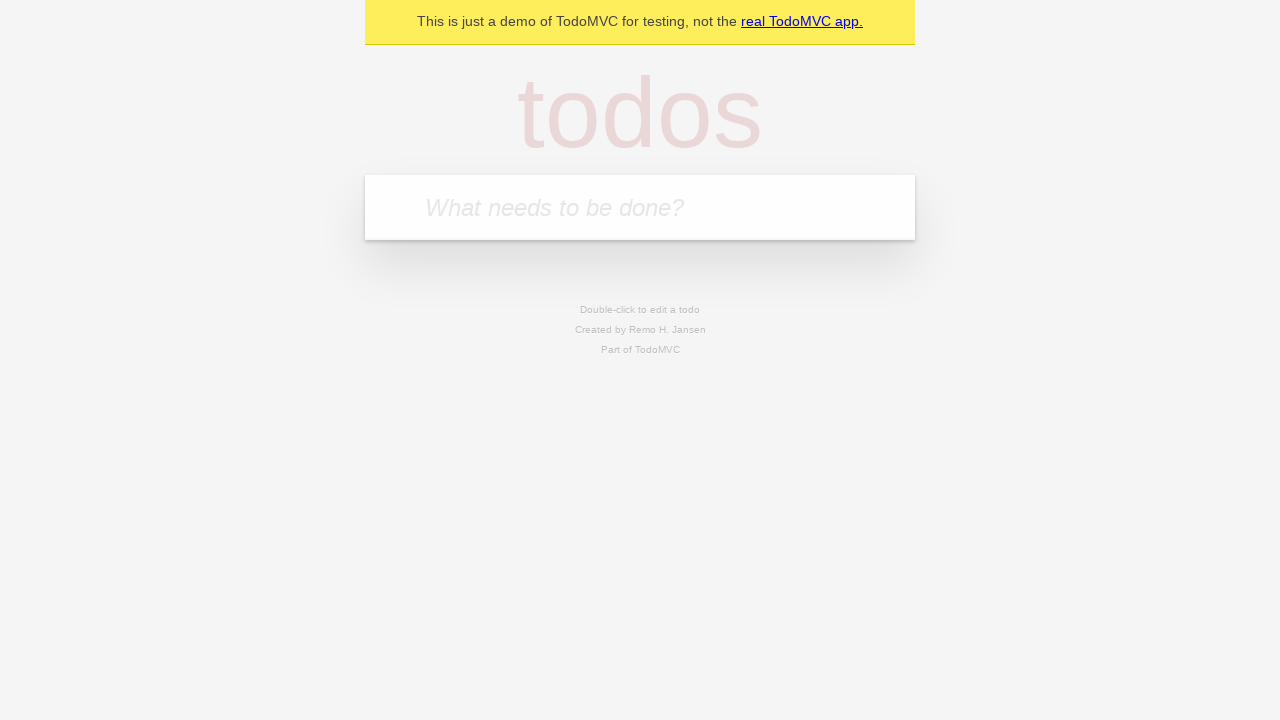

Filled todo input with 'buy some cheese' on internal:attr=[placeholder="What needs to be done?"i]
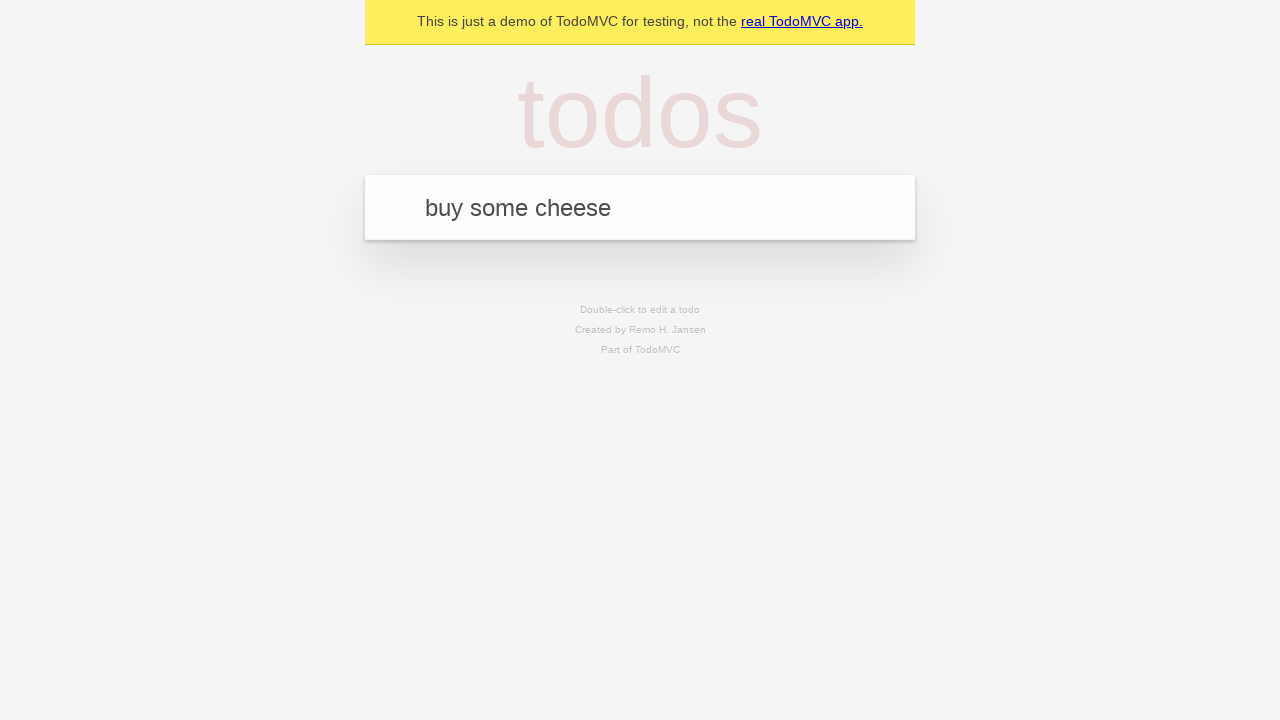

Pressed Enter to create todo 'buy some cheese' on internal:attr=[placeholder="What needs to be done?"i]
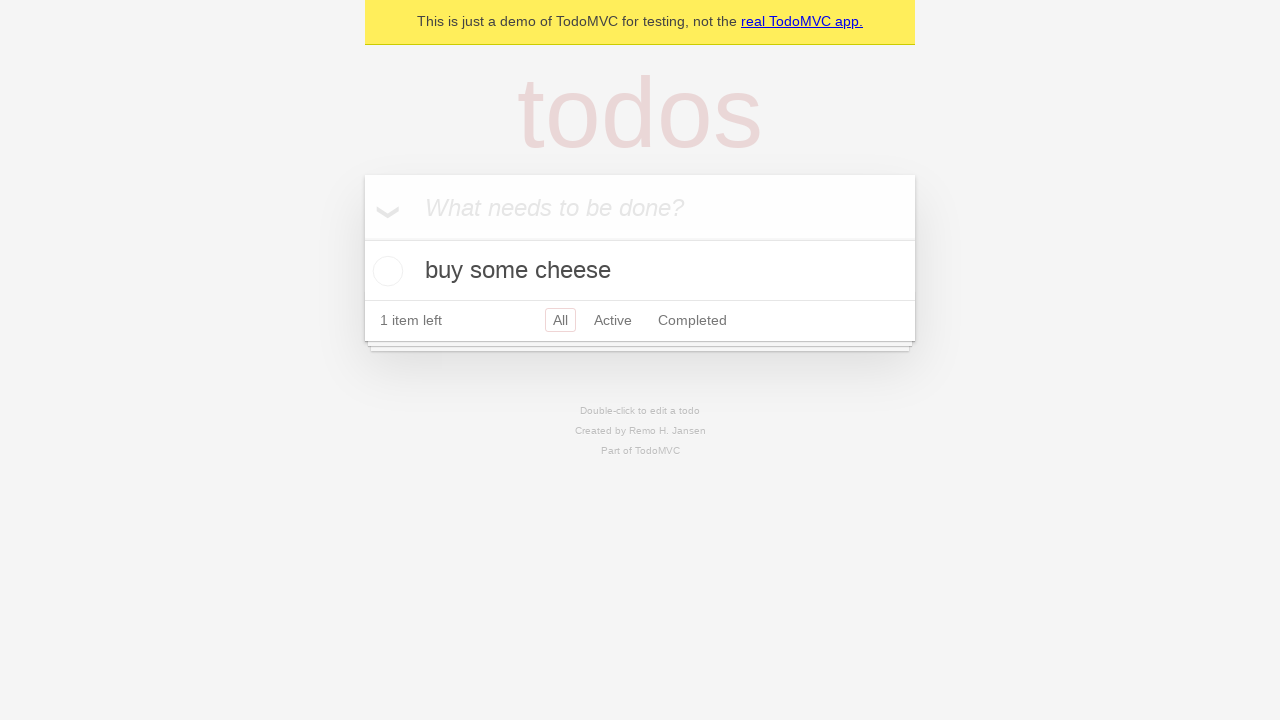

Filled todo input with 'feed the cat' on internal:attr=[placeholder="What needs to be done?"i]
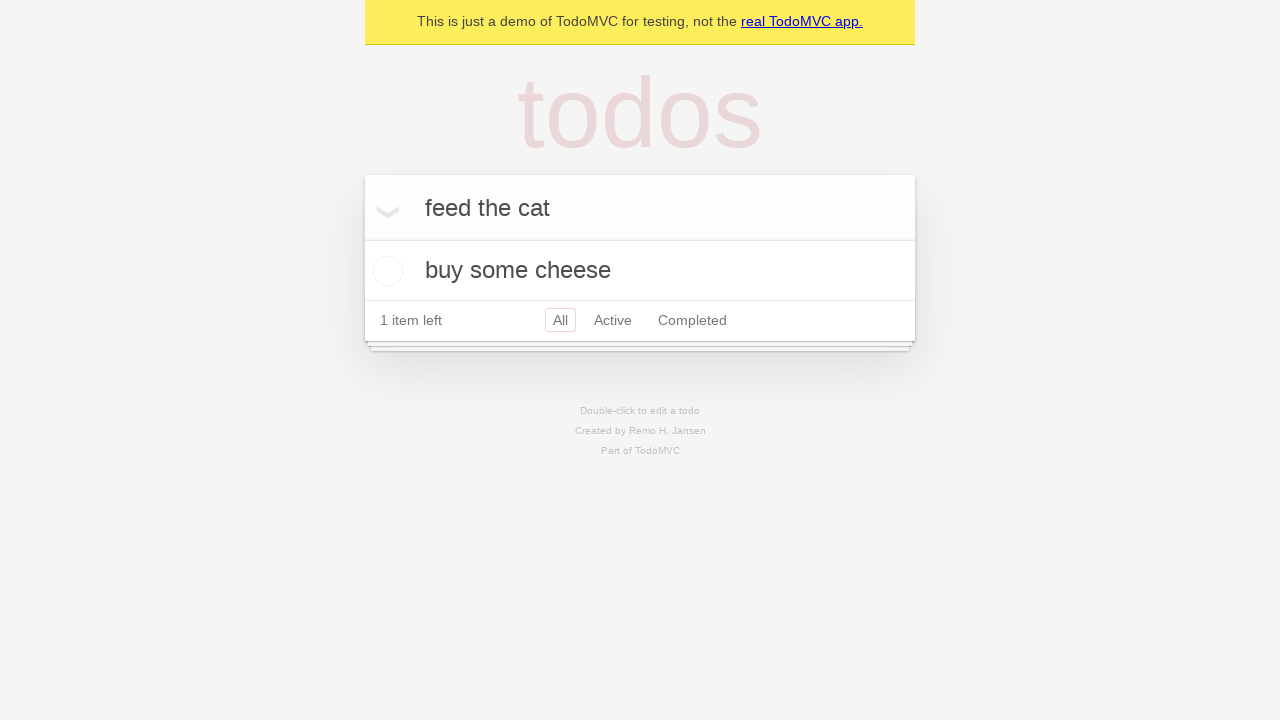

Pressed Enter to create todo 'feed the cat' on internal:attr=[placeholder="What needs to be done?"i]
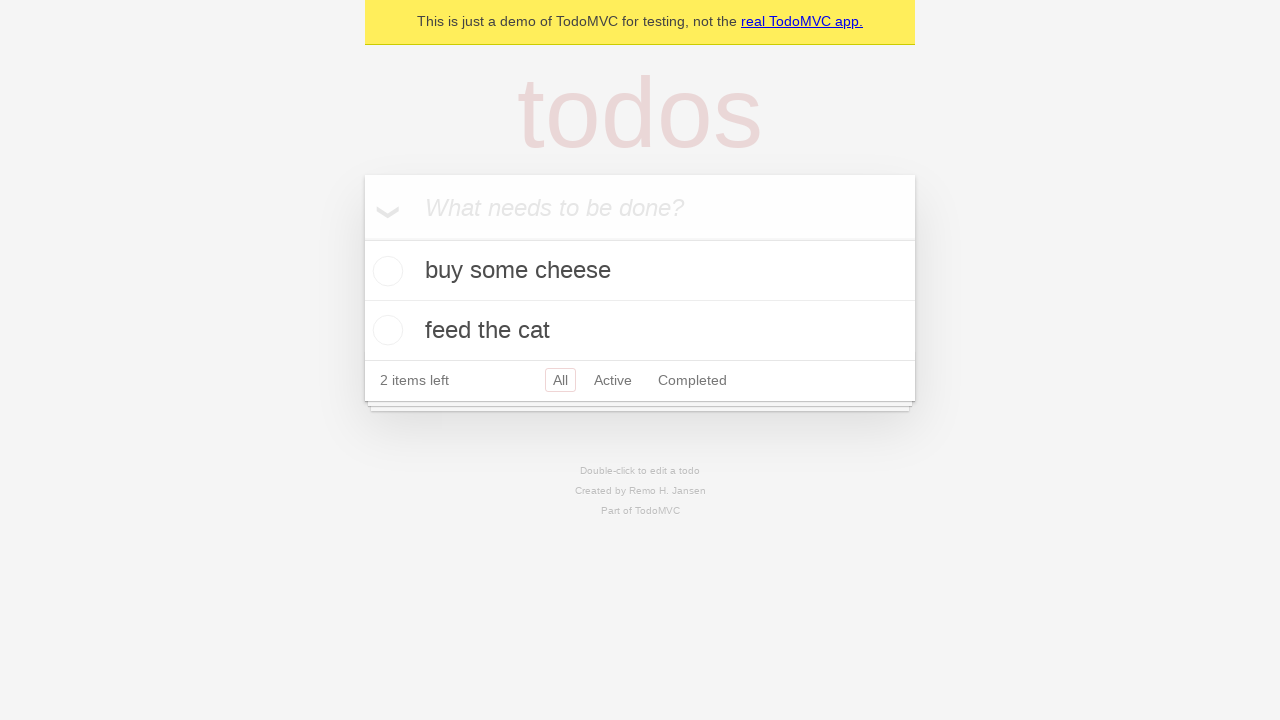

Filled todo input with 'book a doctors appointment' on internal:attr=[placeholder="What needs to be done?"i]
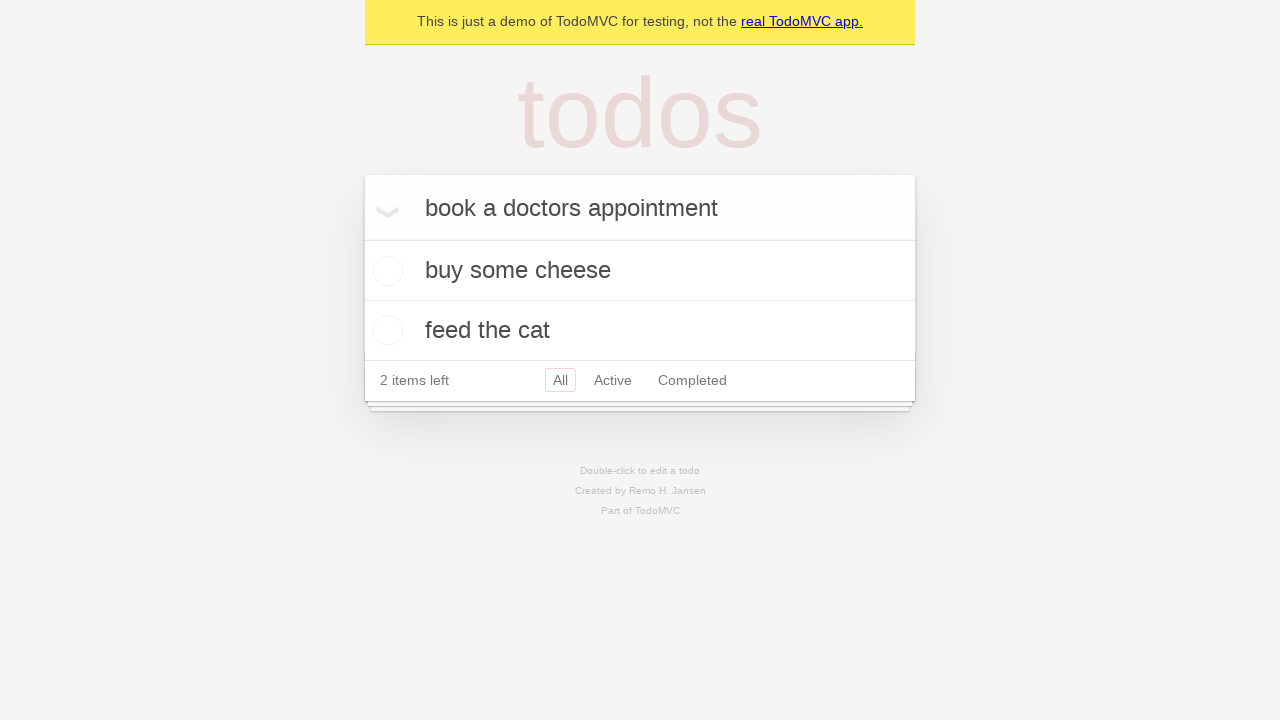

Pressed Enter to create todo 'book a doctors appointment' on internal:attr=[placeholder="What needs to be done?"i]
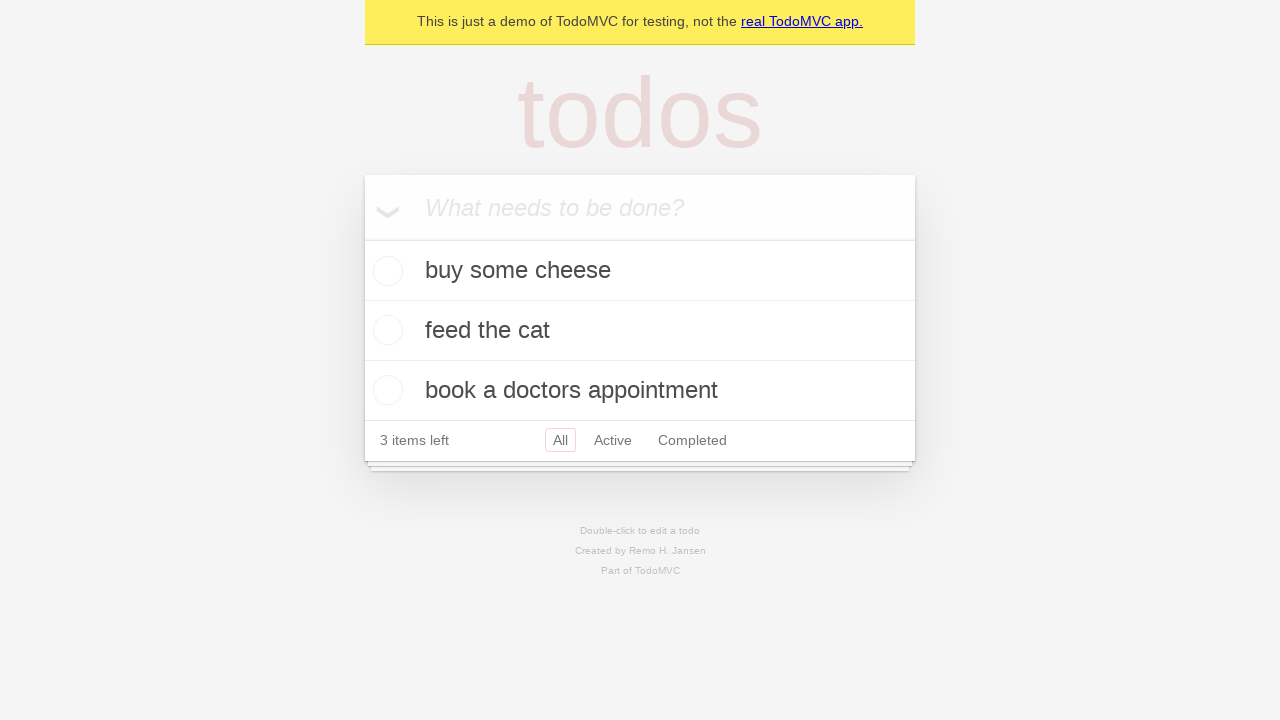

Checked the second todo item at (385, 330) on internal:testid=[data-testid="todo-item"s] >> nth=1 >> internal:role=checkbox
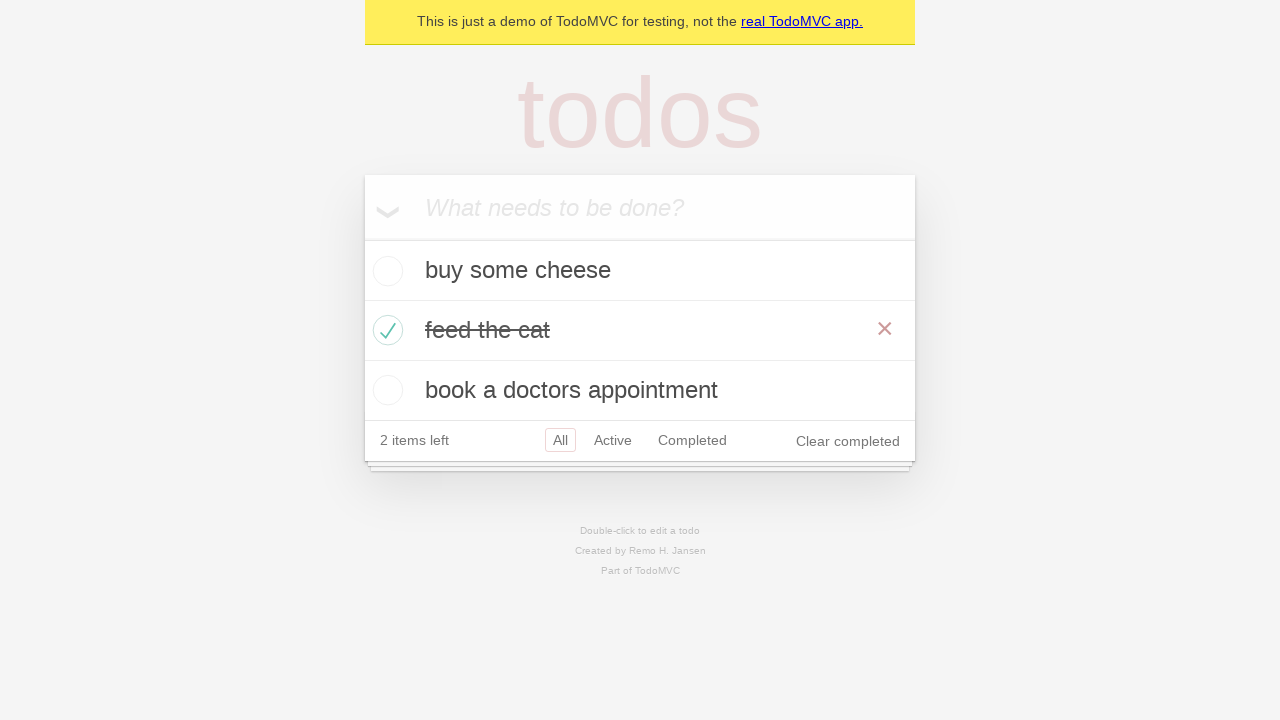

Clicked Active filter at (613, 440) on internal:role=link[name="Active"i]
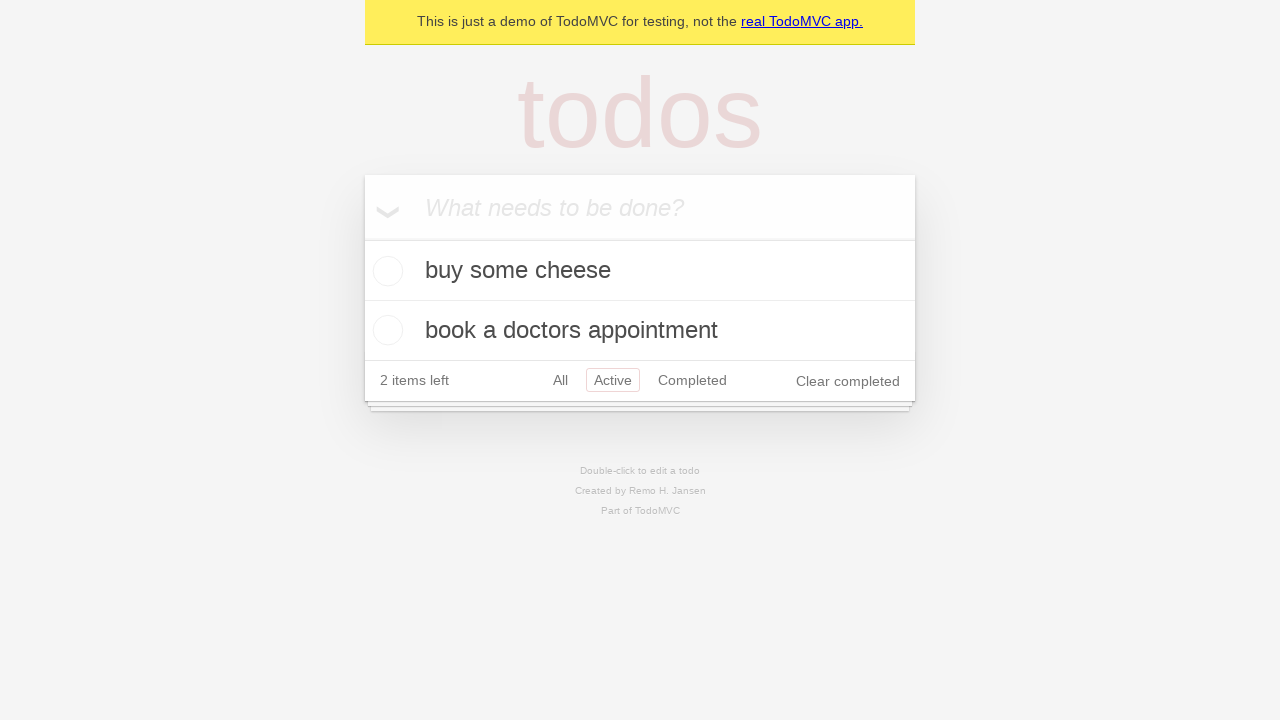

Clicked Completed filter at (692, 380) on internal:role=link[name="Completed"i]
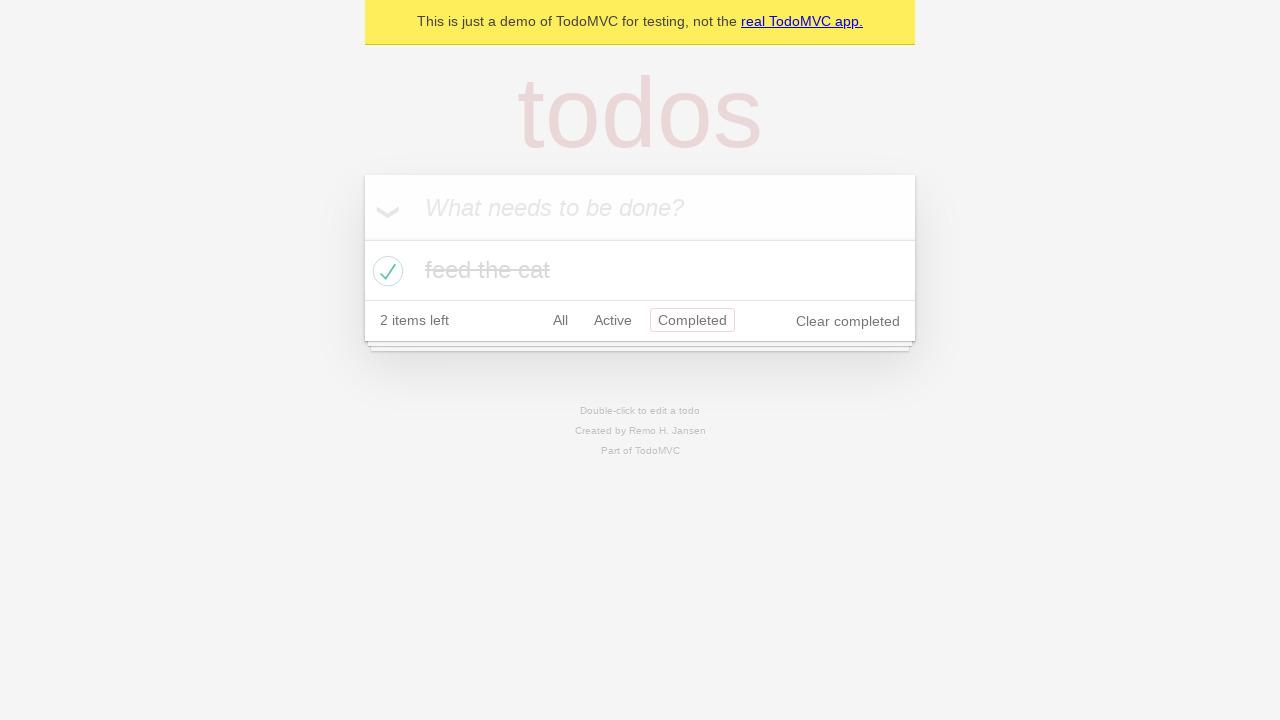

Clicked All filter to display all items regardless of completion status at (560, 320) on internal:role=link[name="All"i]
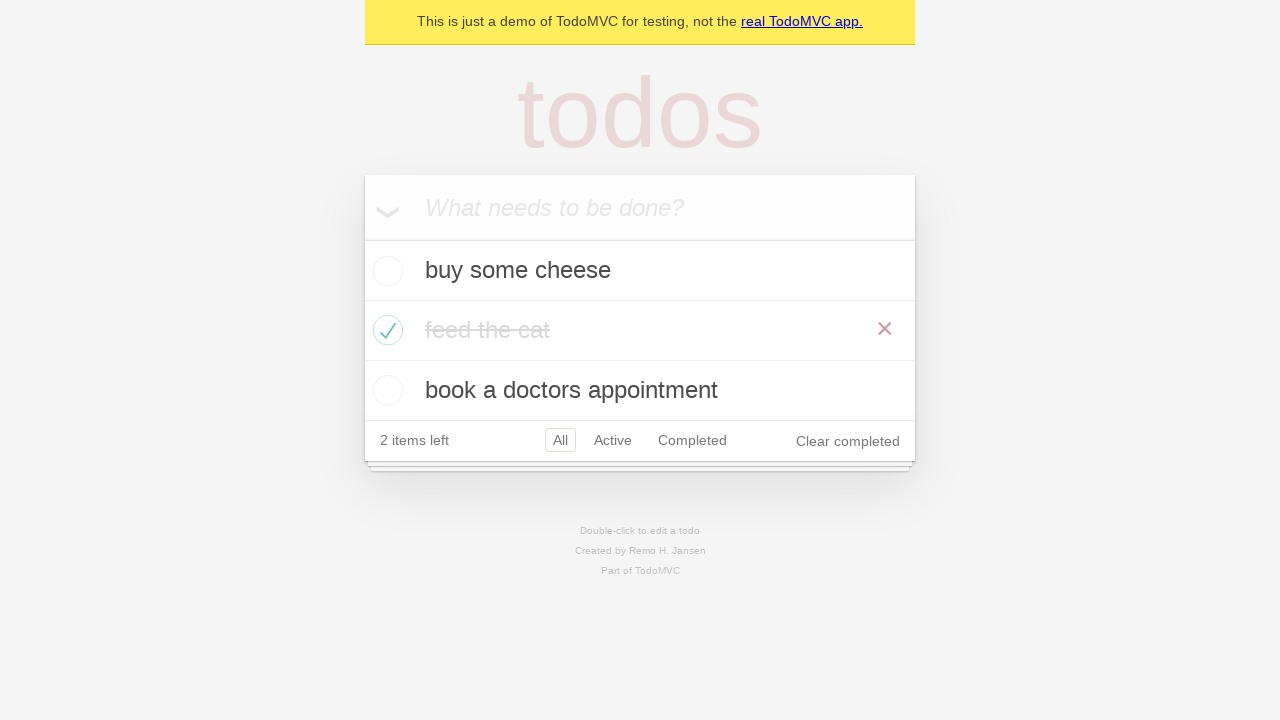

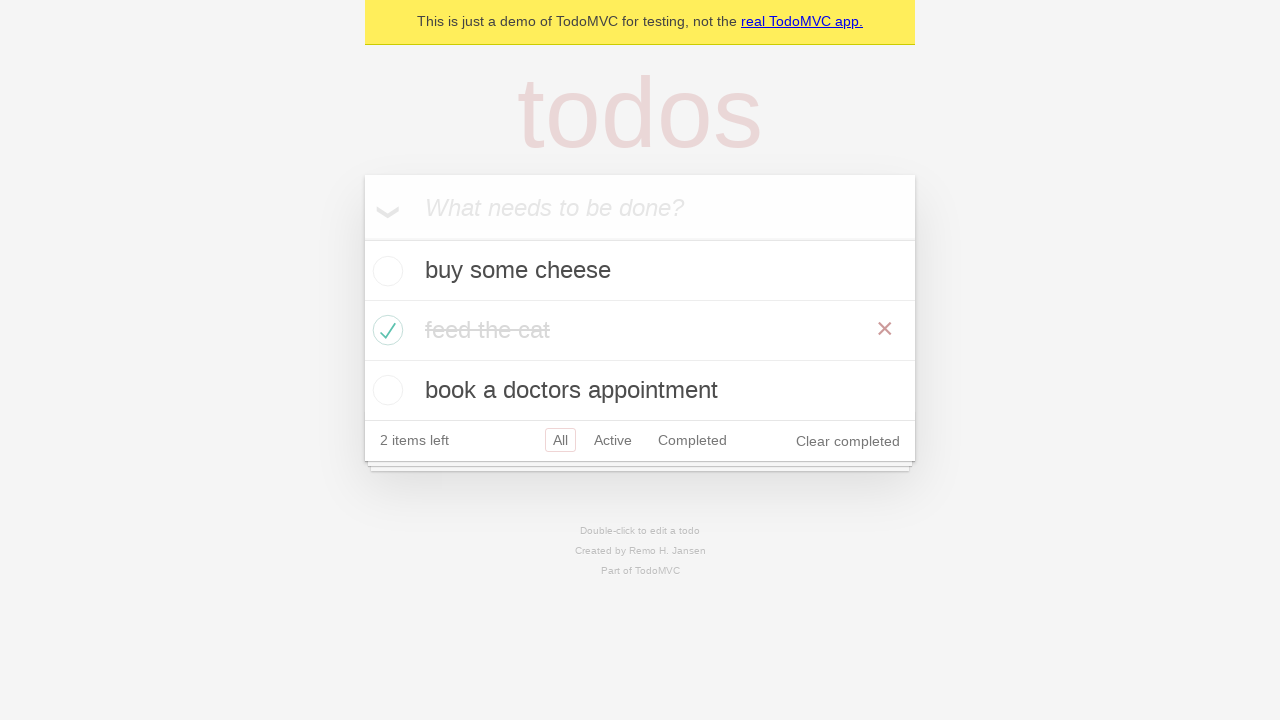